Tests a text box form by verifying labels, filling in full name, email, current address, and permanent address fields, then submitting and verifying the output displays the entered data.

Starting URL: https://demoqa.com/text-box

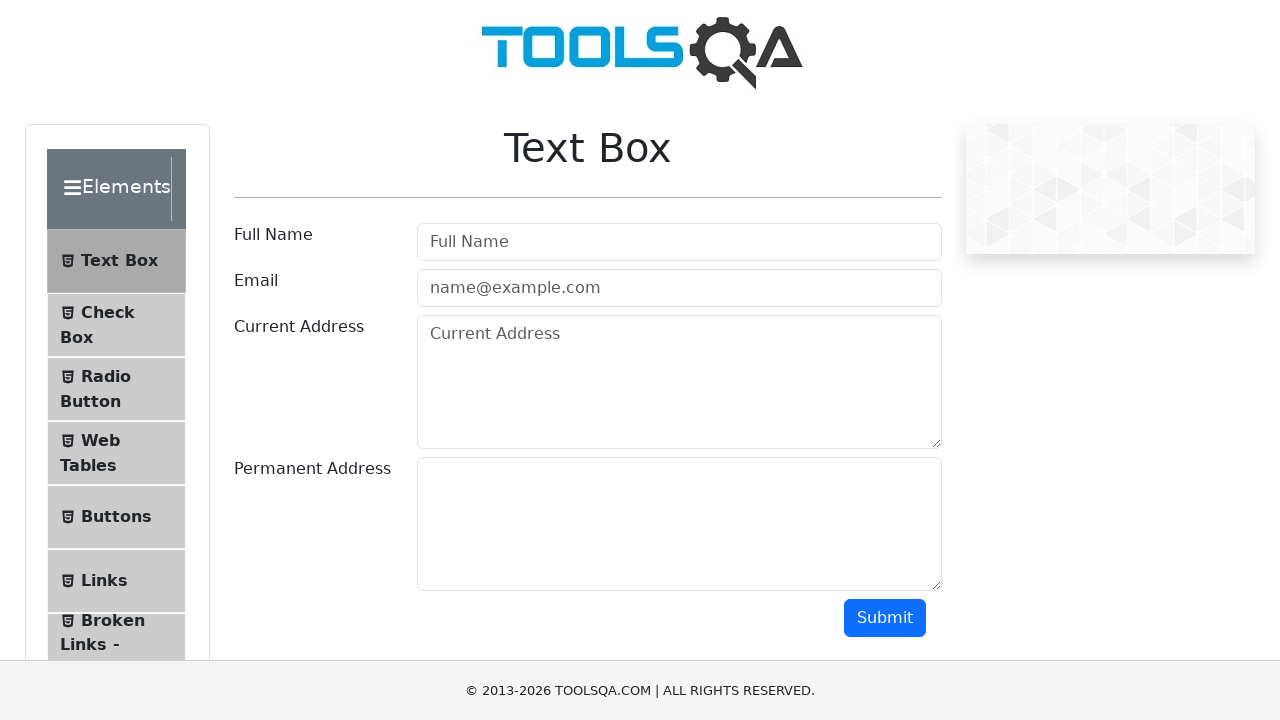

Filled full name field with 'Test Playwright' on #userName
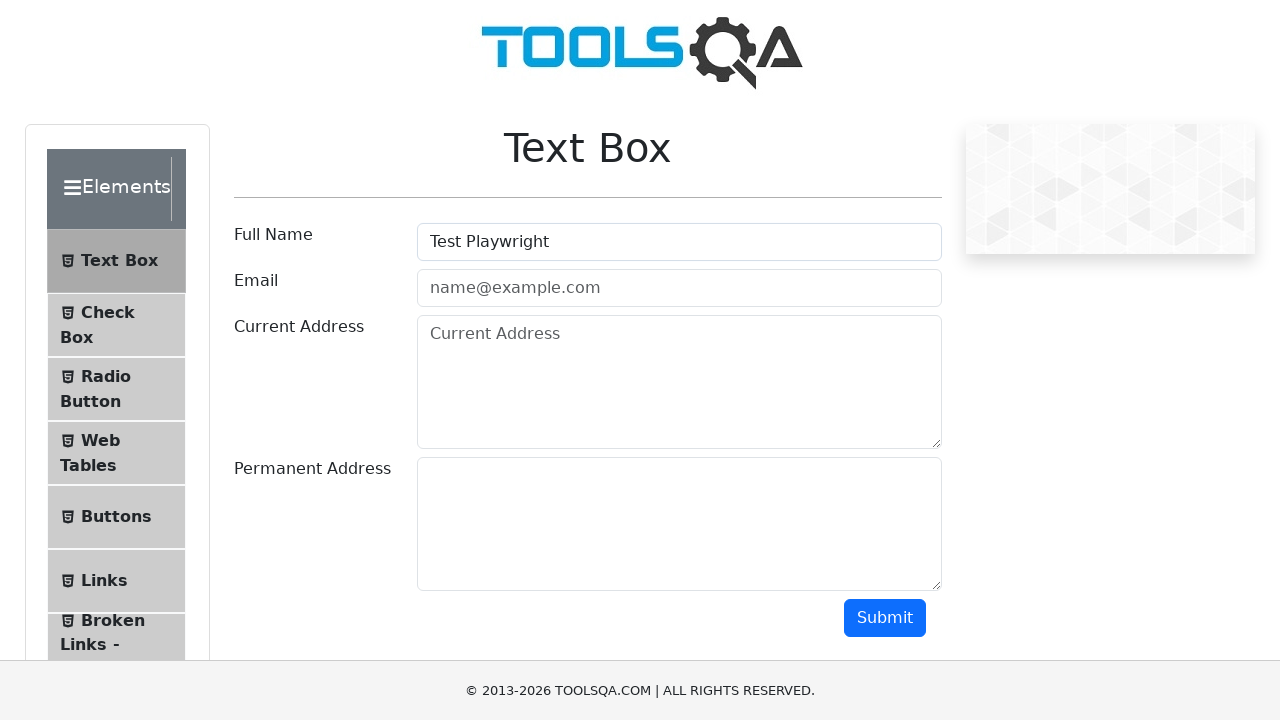

Filled email field with 'letmetest@tools.com' on #userEmail
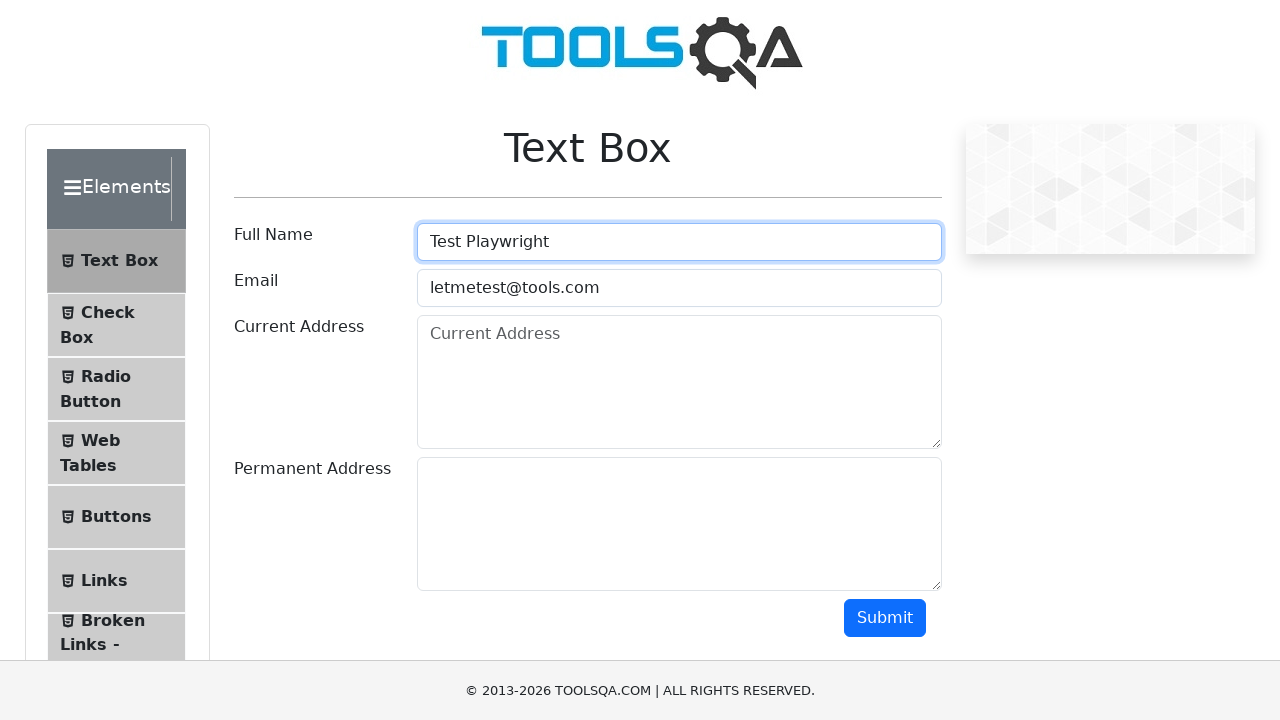

Entered 'here' in current address field on #currentAddress
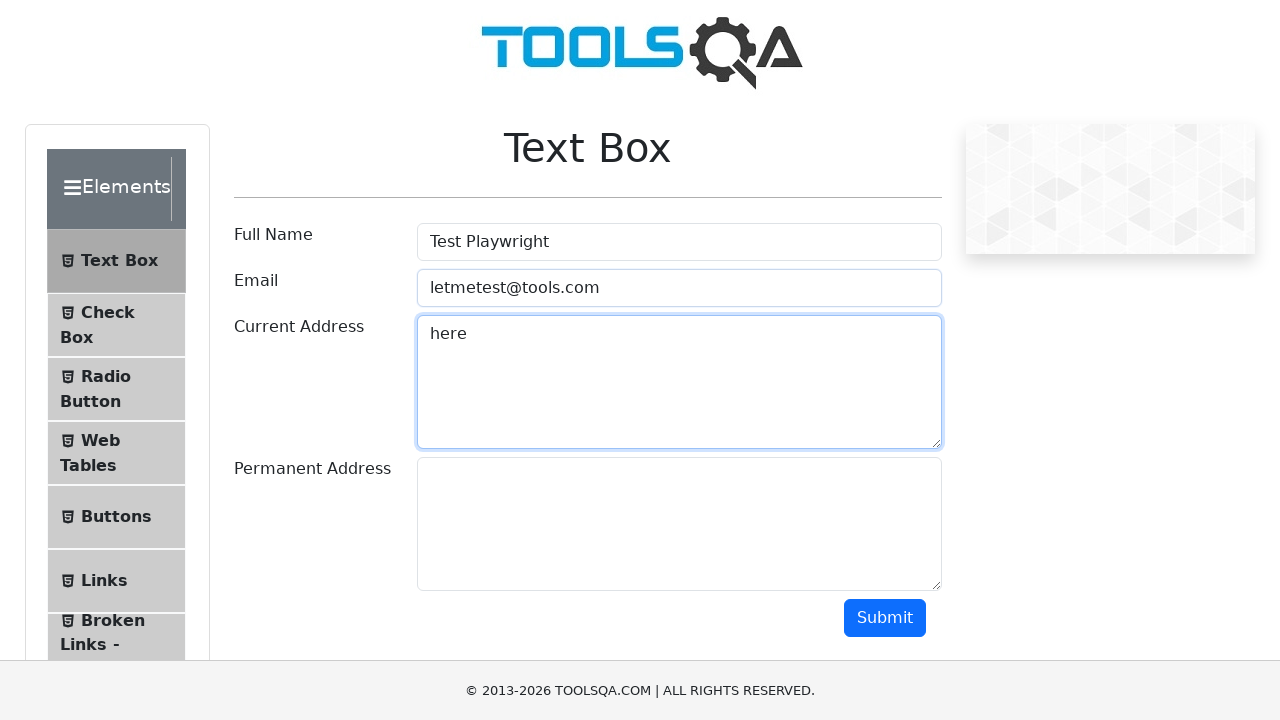

Filled permanent address field with 'there' on #permanentAddress
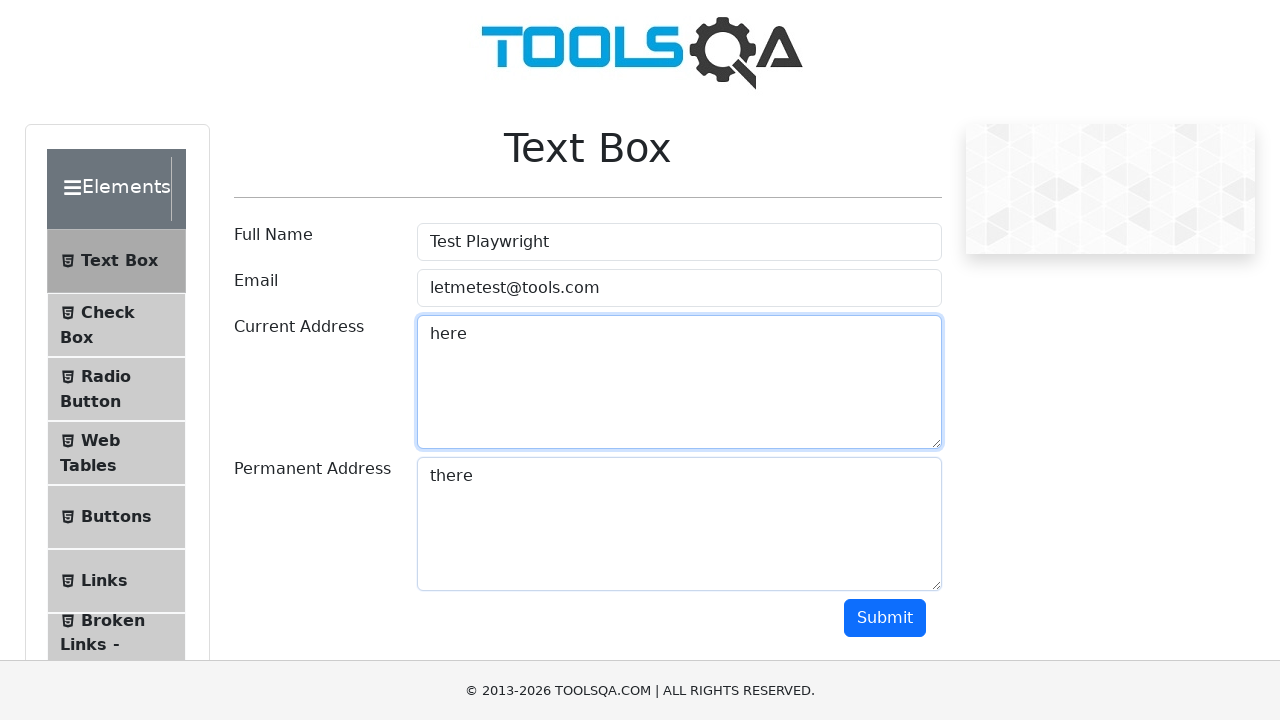

Clicked the submit button at (885, 618) on #submit
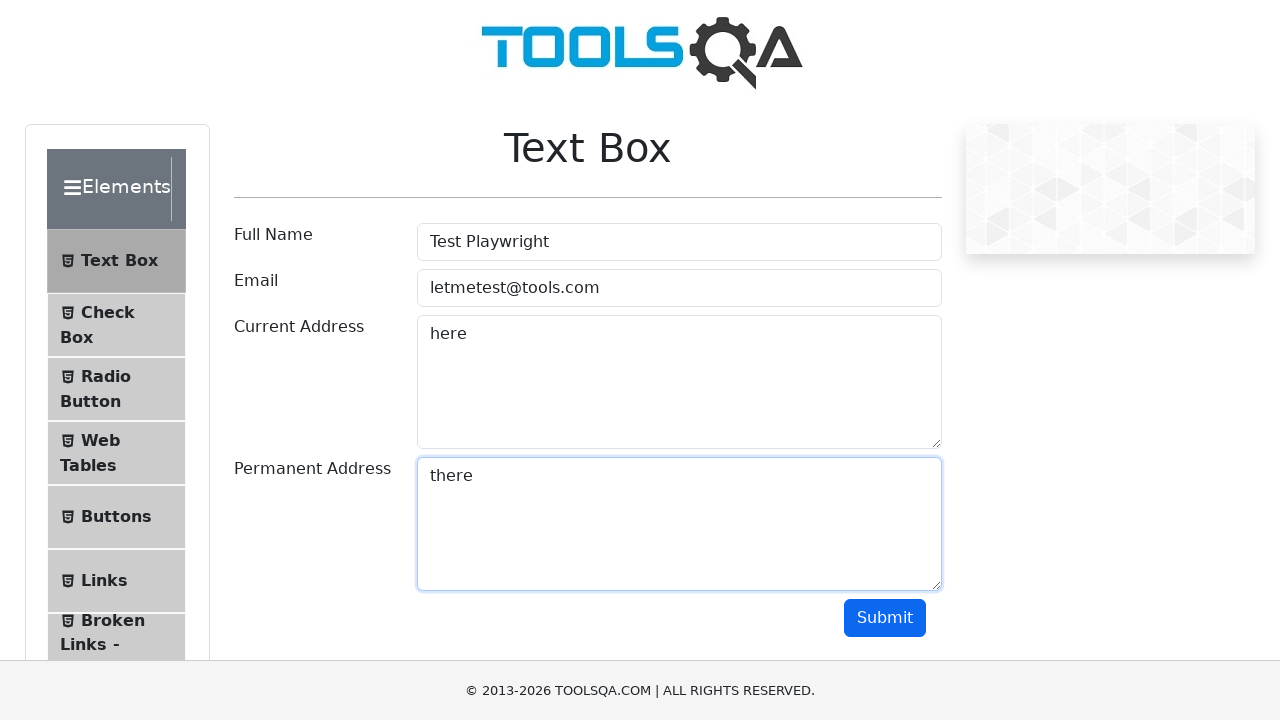

Output section appeared after form submission
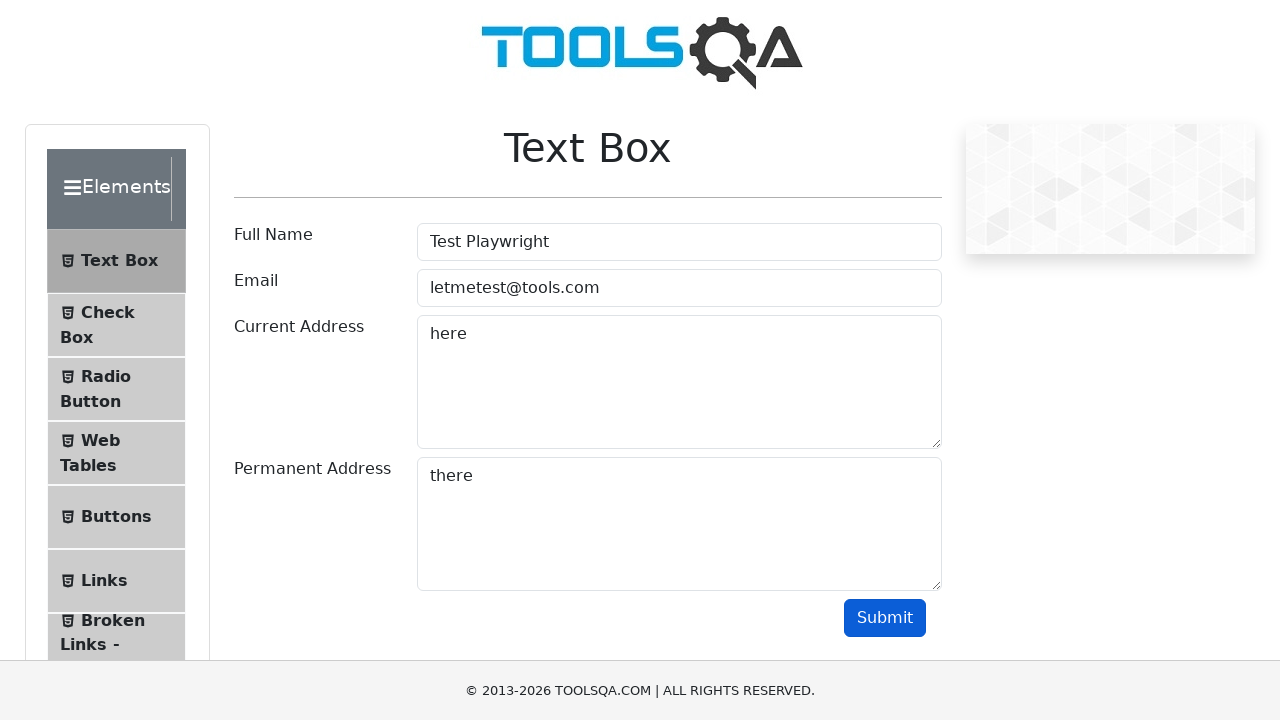

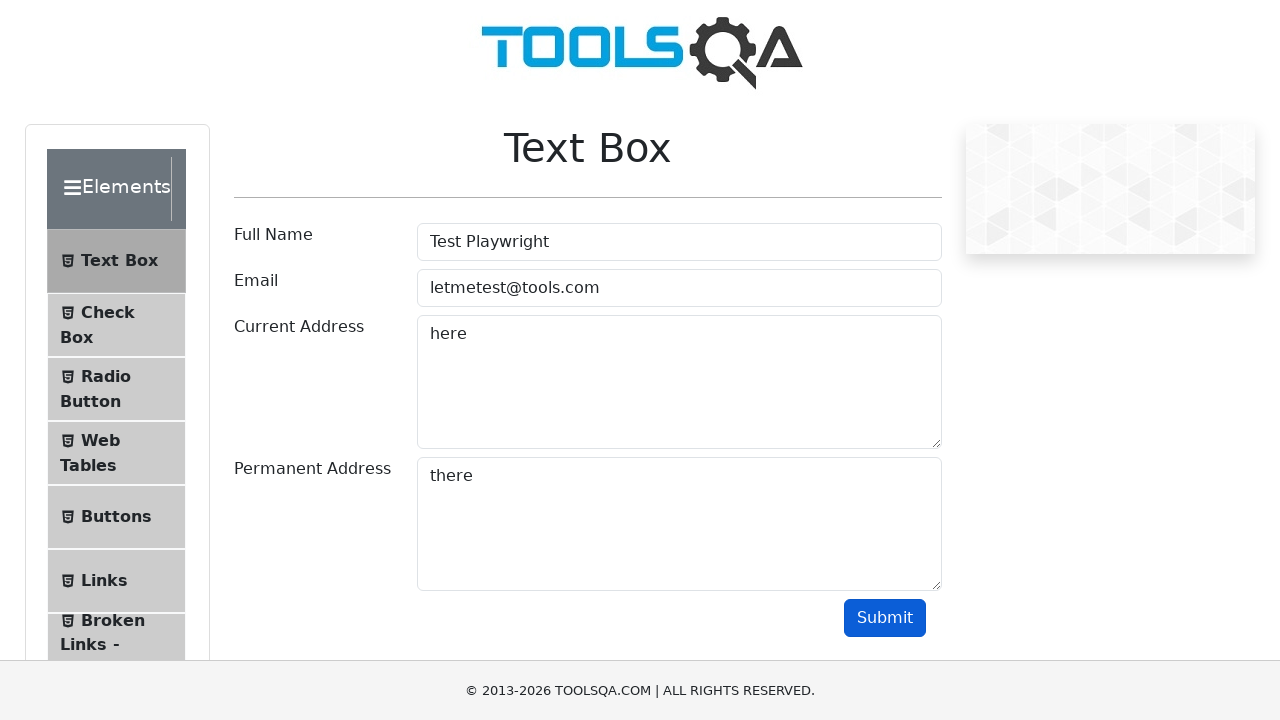